Tests the month dropdown functionality on Rediff signup page by selecting different month options

Starting URL: https://is.rediff.com/signup/register

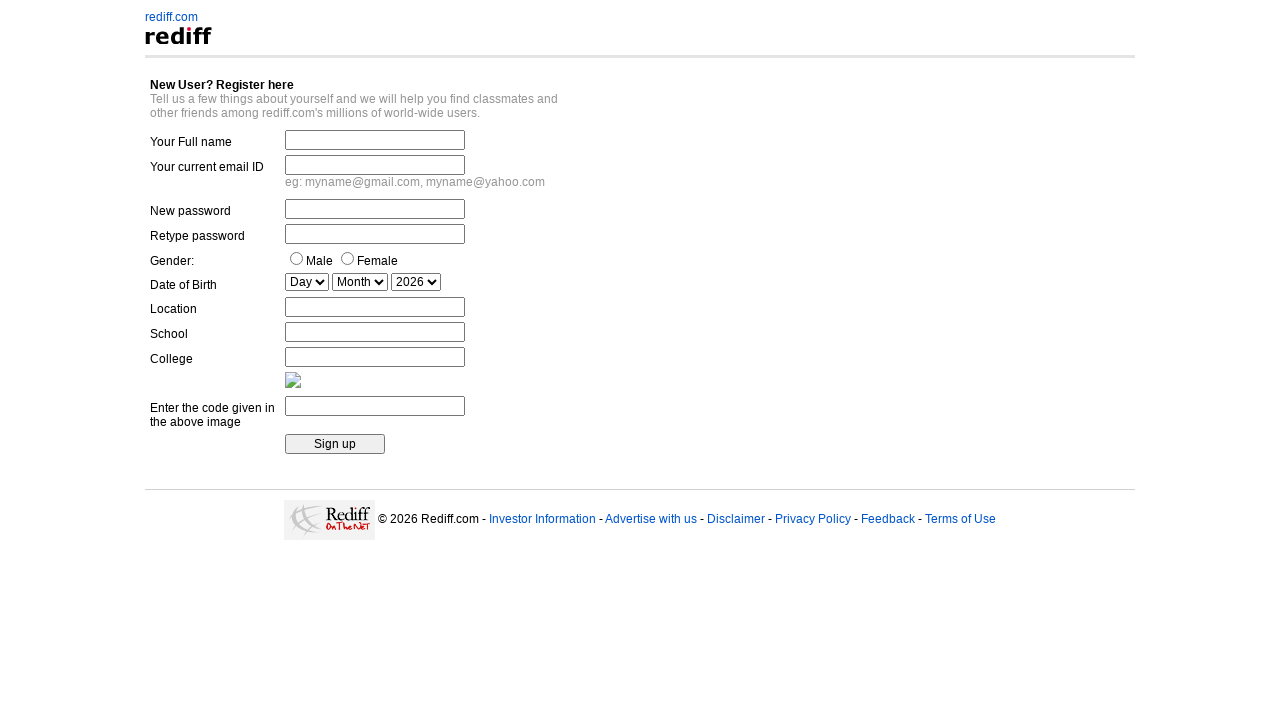

Waited for month dropdown to be present
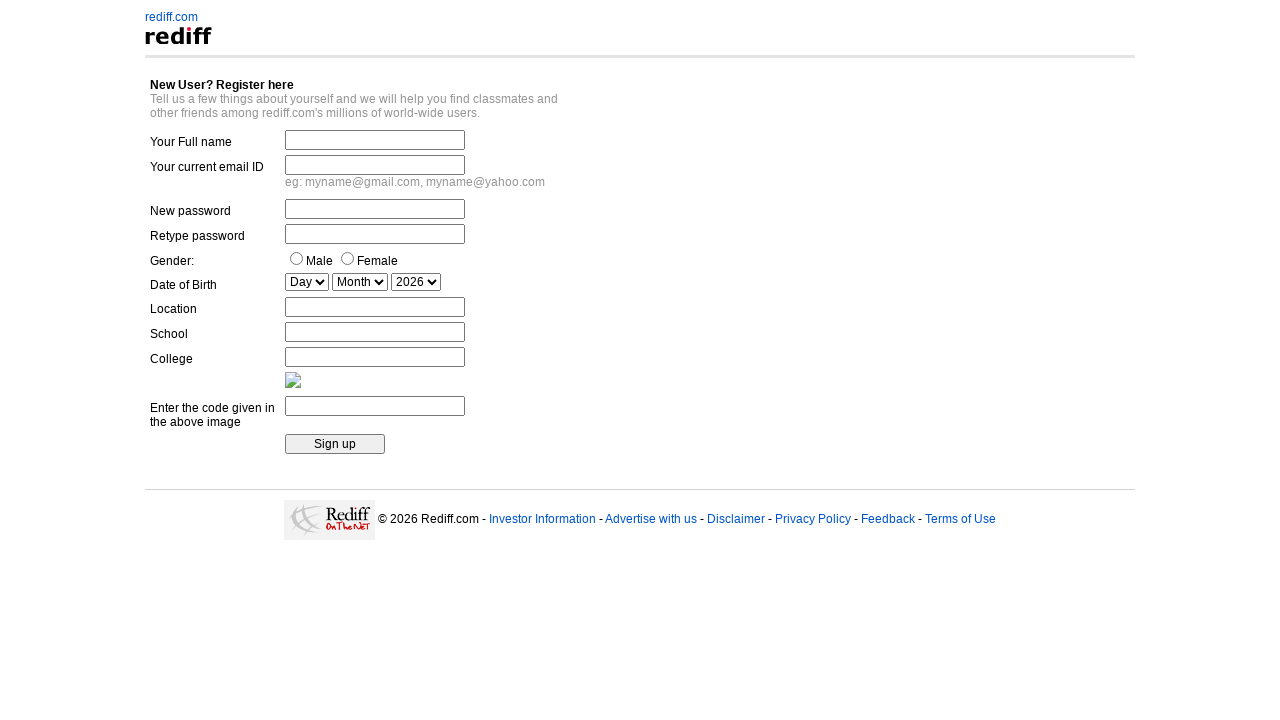

Selected March from month dropdown on select[name='date_mon']
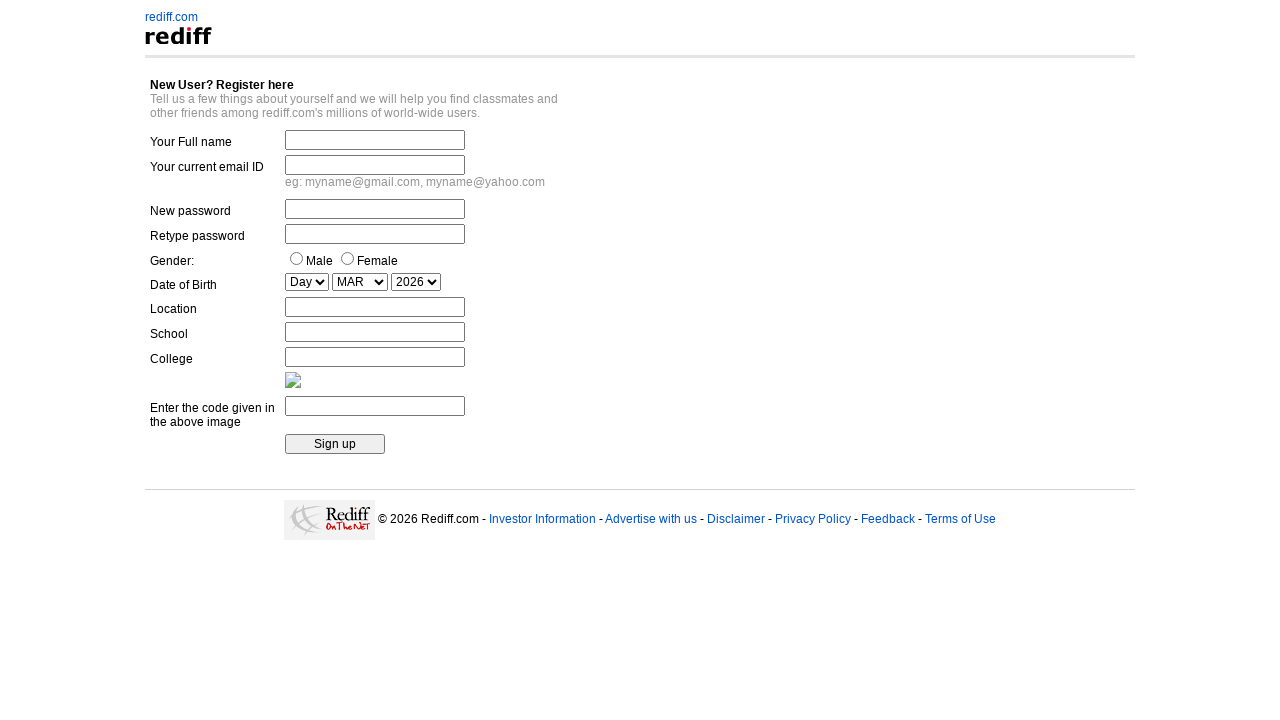

Selected June from month dropdown to verify functionality on select[name='date_mon']
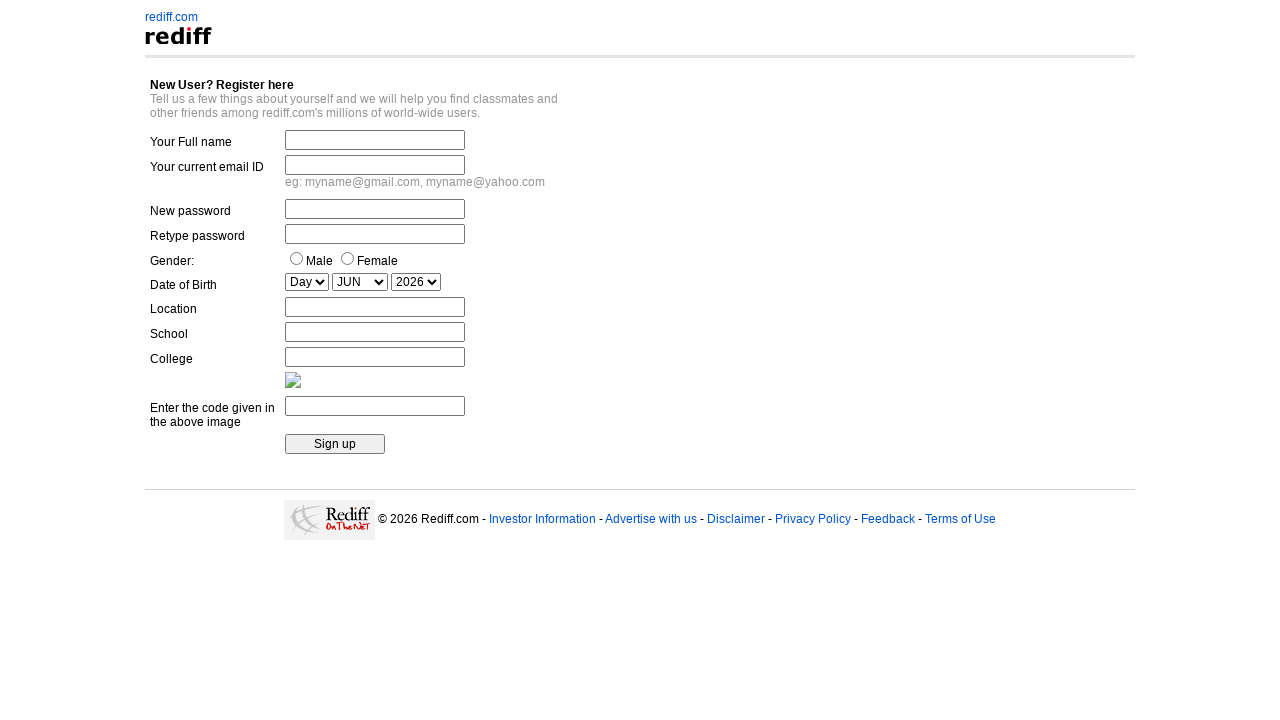

Selected December from month dropdown on select[name='date_mon']
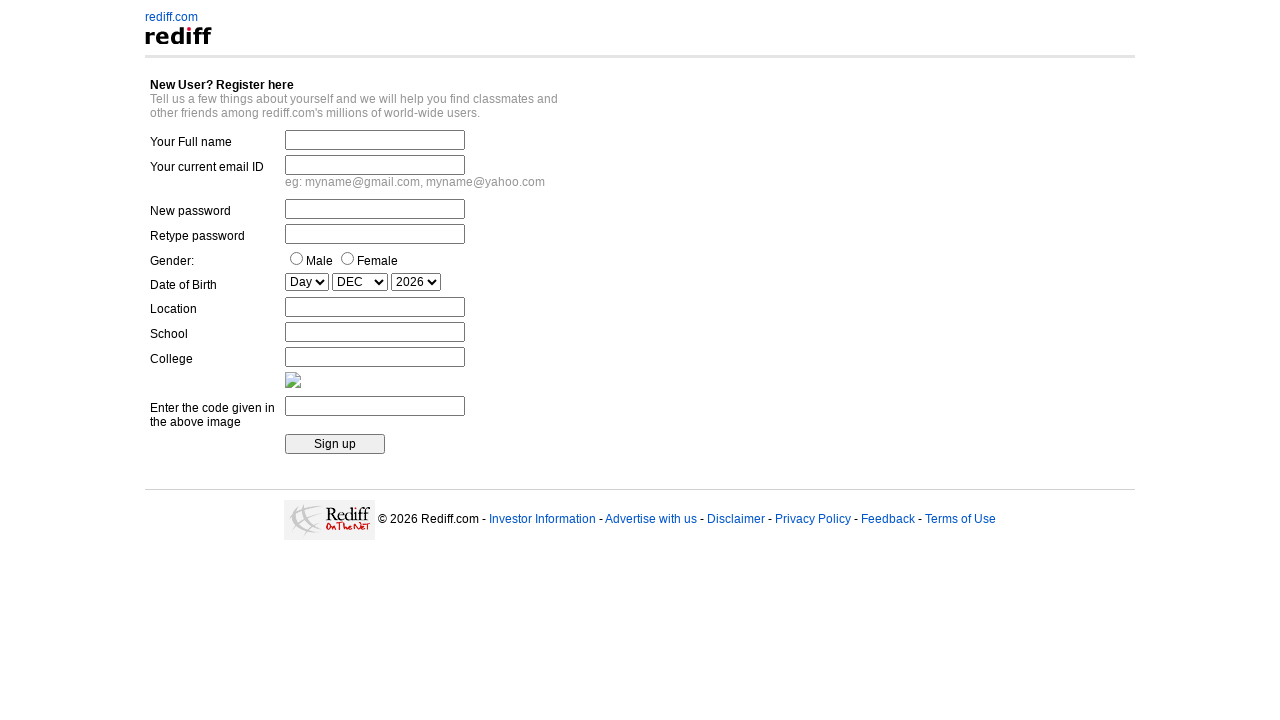

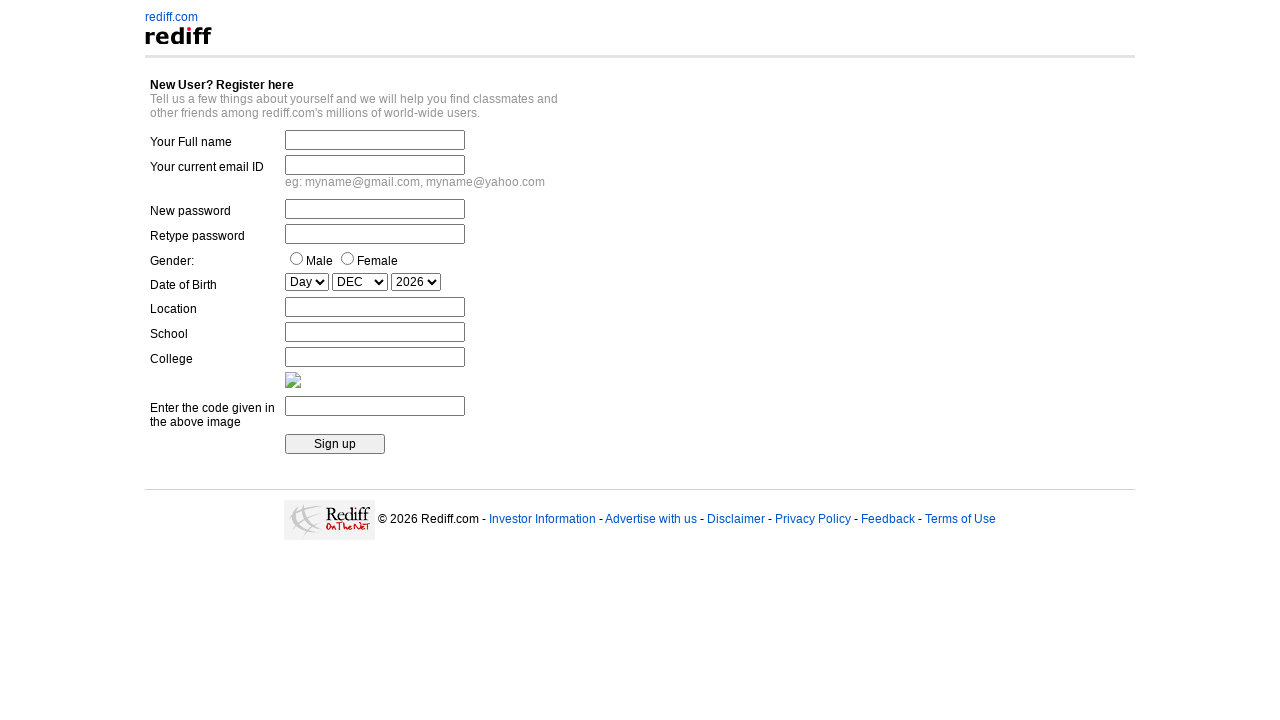